Tests drag and drop functionality within an iframe on the jQuery UI droppable demo page

Starting URL: https://jqueryui.com/droppable/

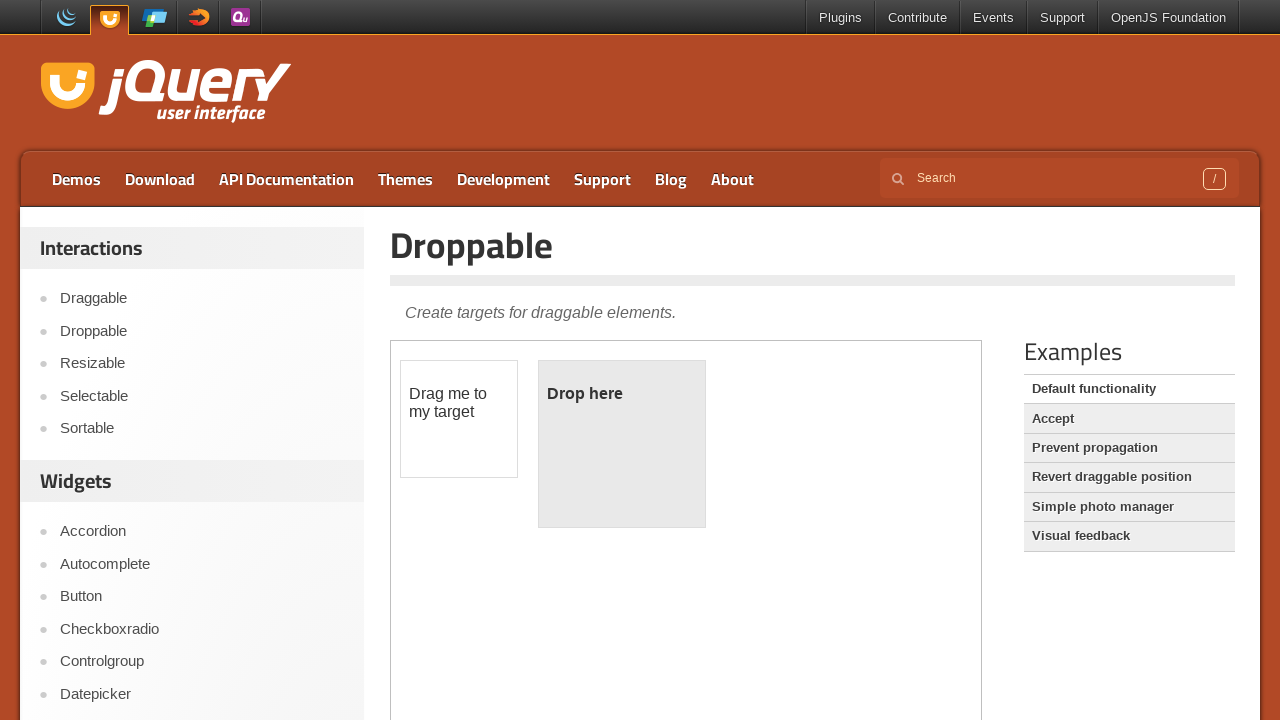

Counted iframes on page: 1 found
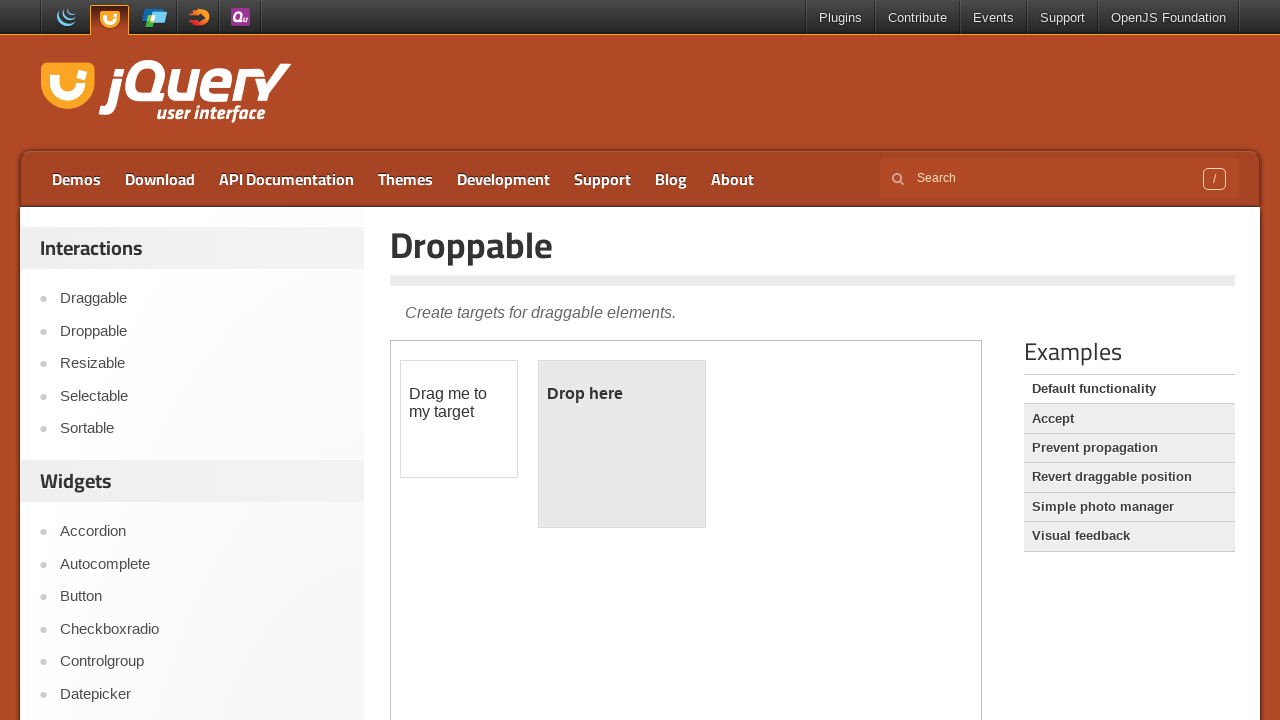

Located the demo iframe
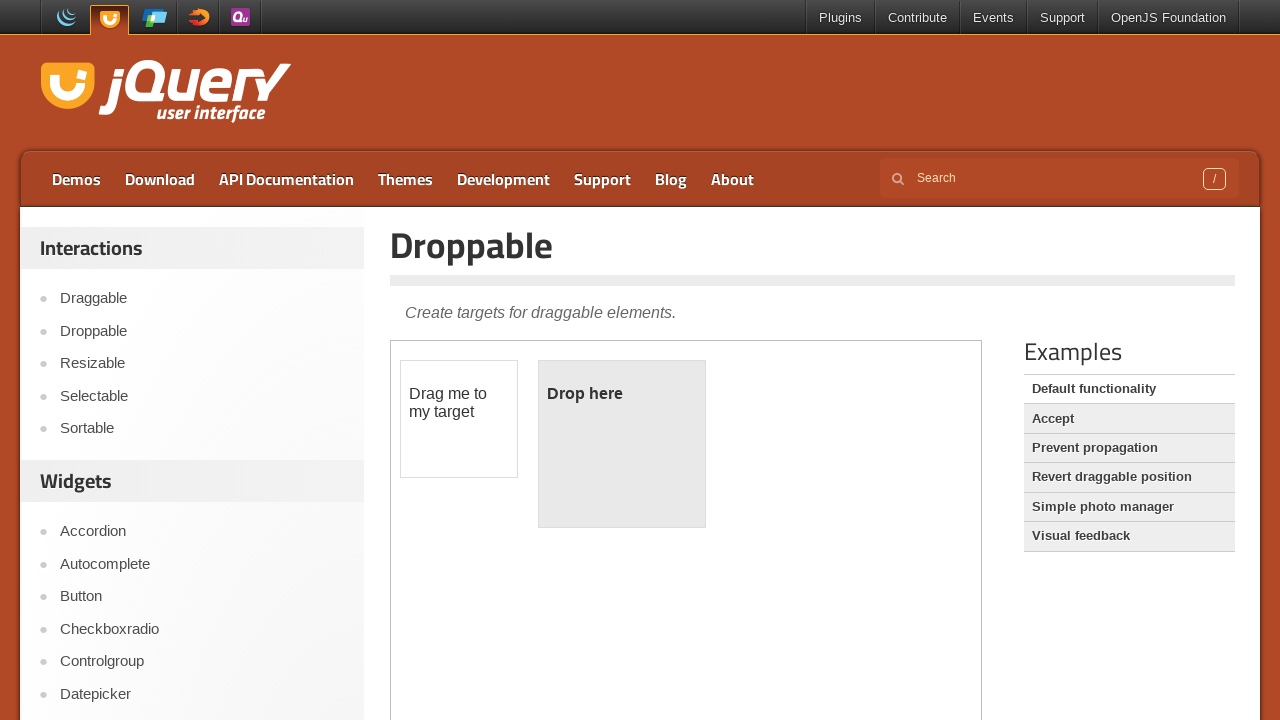

Clicked on the draggable element at (459, 419) on iframe.demo-frame >> internal:control=enter-frame >> #draggable
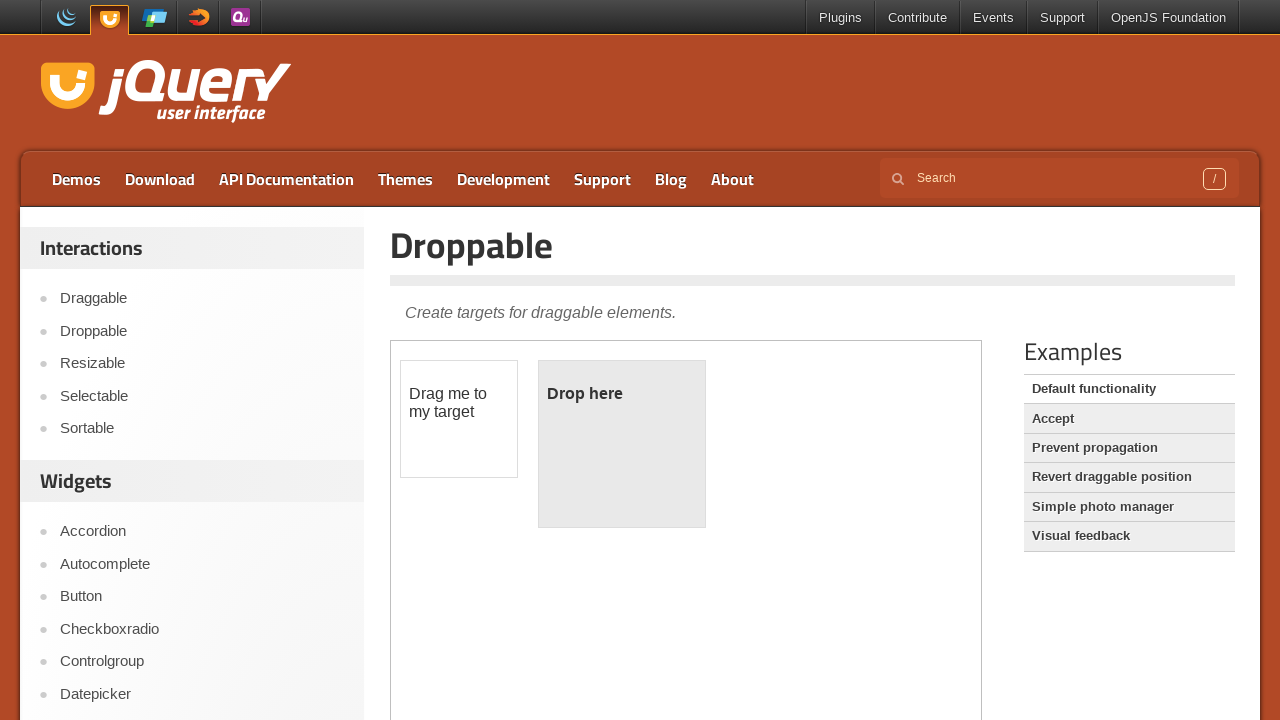

Located draggable element
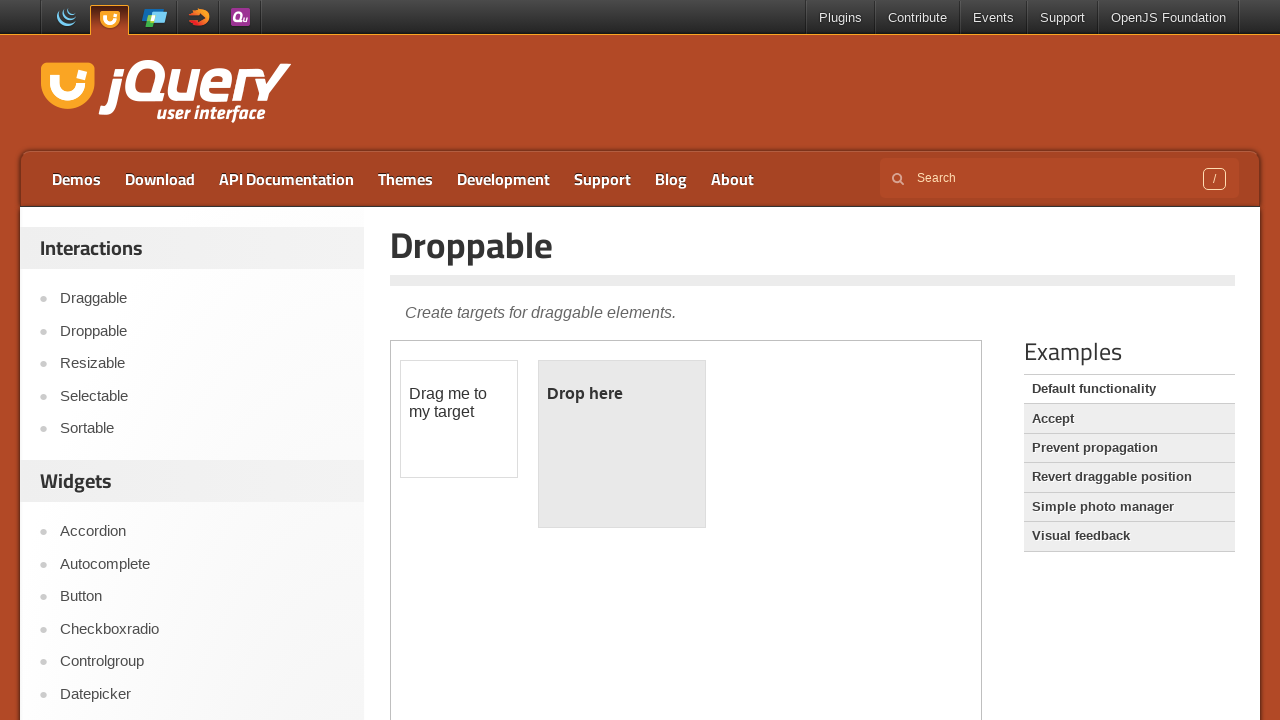

Located droppable target element
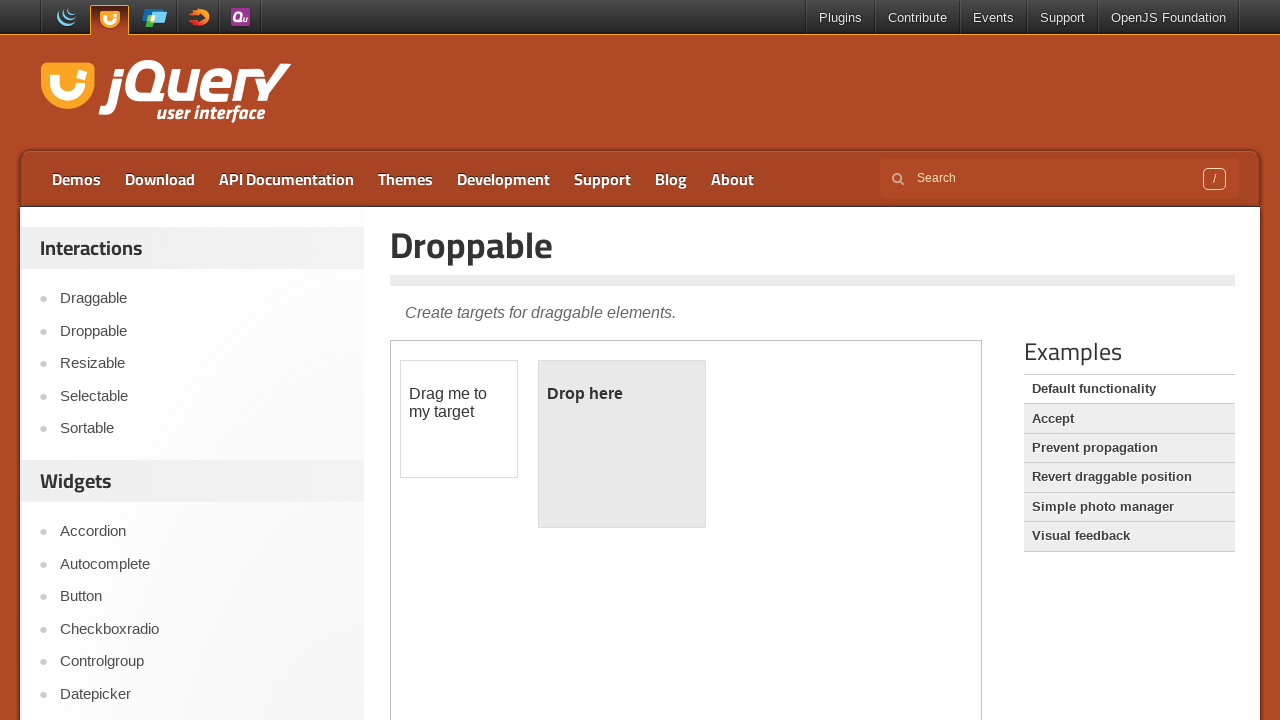

Performed drag and drop from draggable to droppable element at (622, 444)
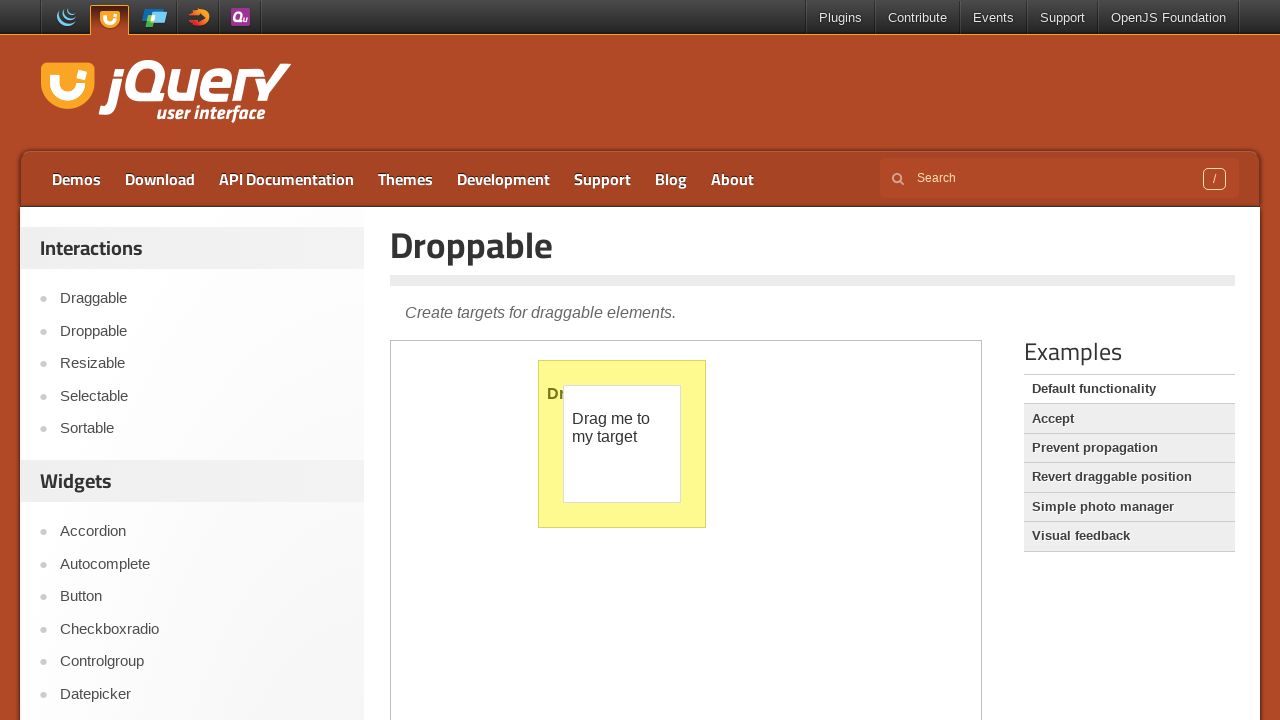

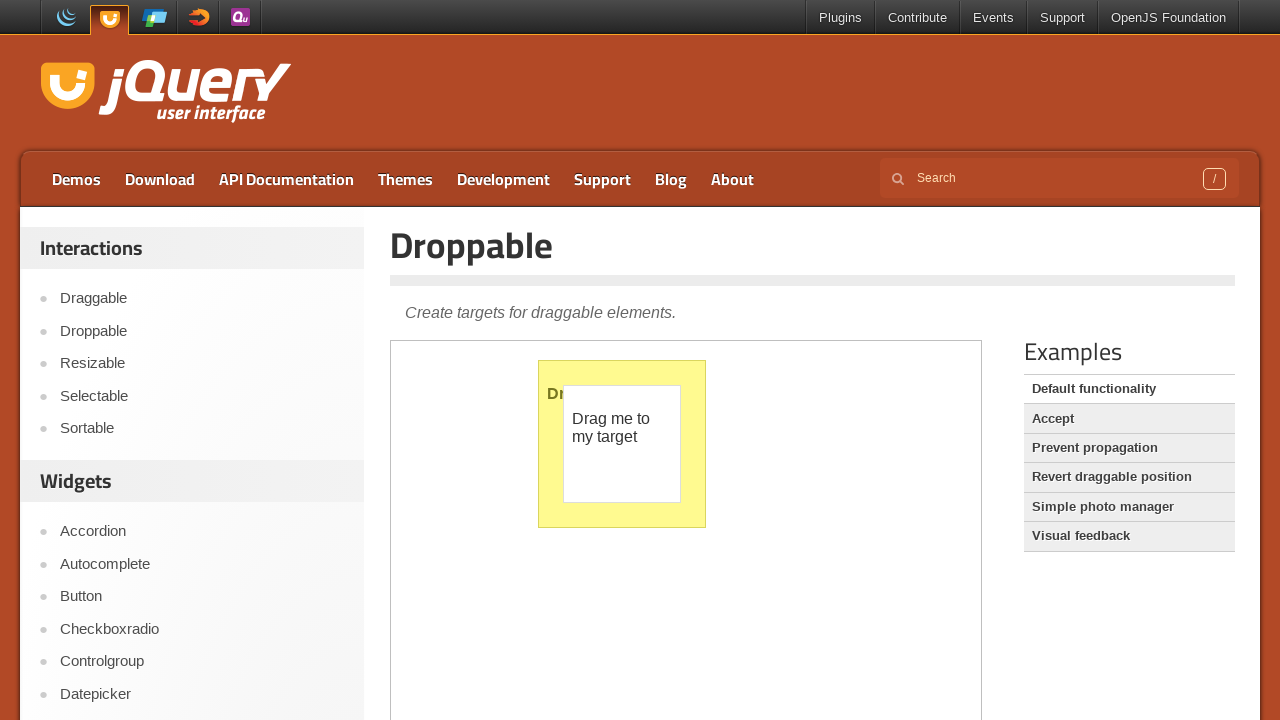